Navigates to whatismyip.com and retrieves the displayed IP address information from the page

Starting URL: https://www.whatismyip.com/

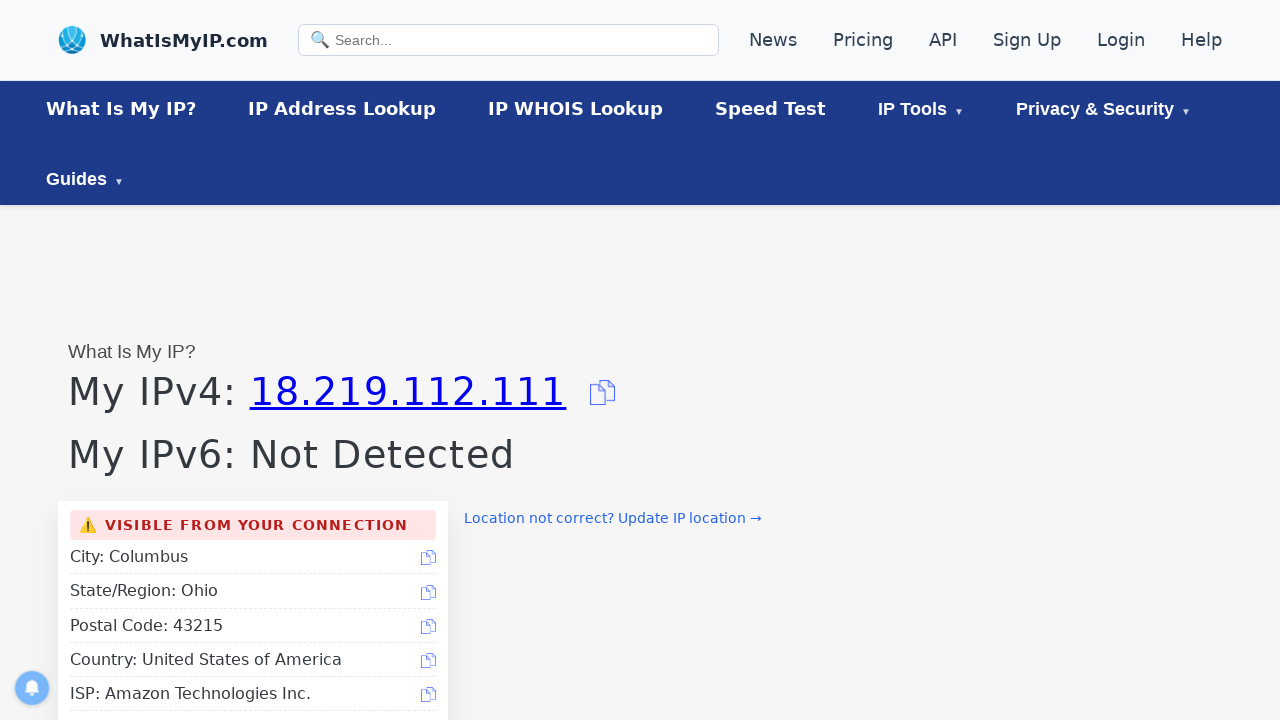

Navigated to https://www.whatismyip.com/
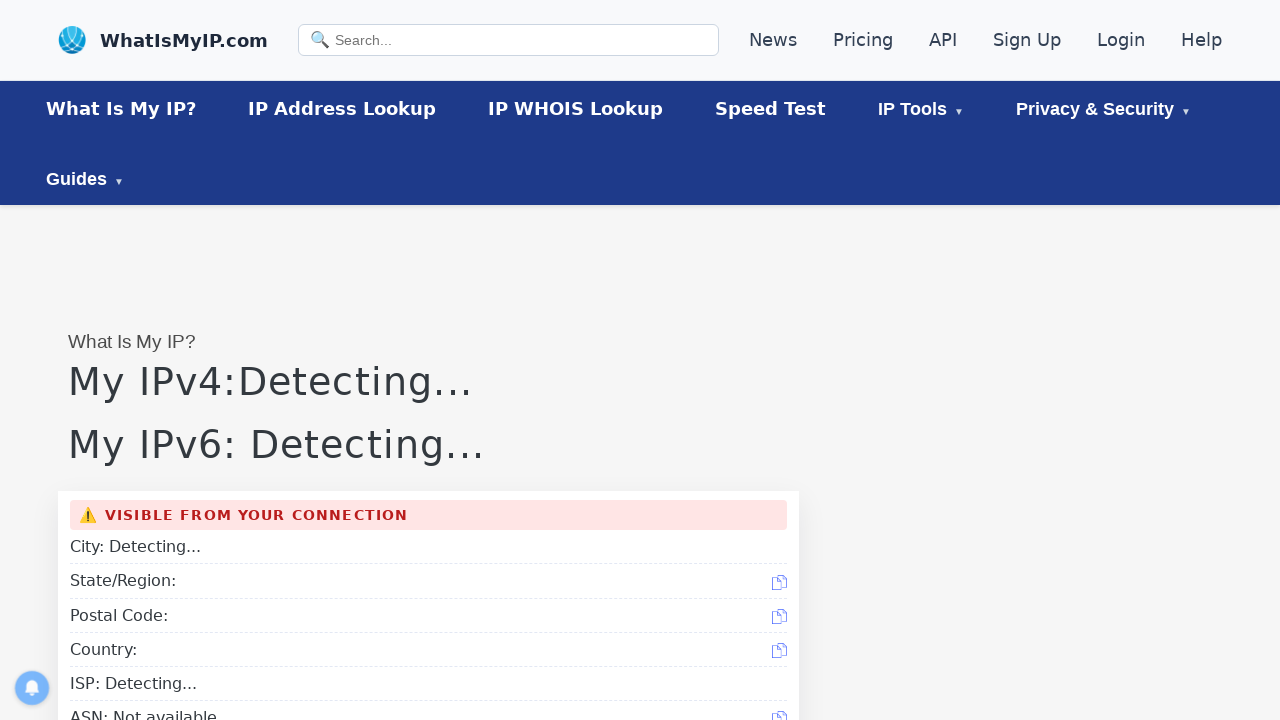

Waited for IPv4 address element to load
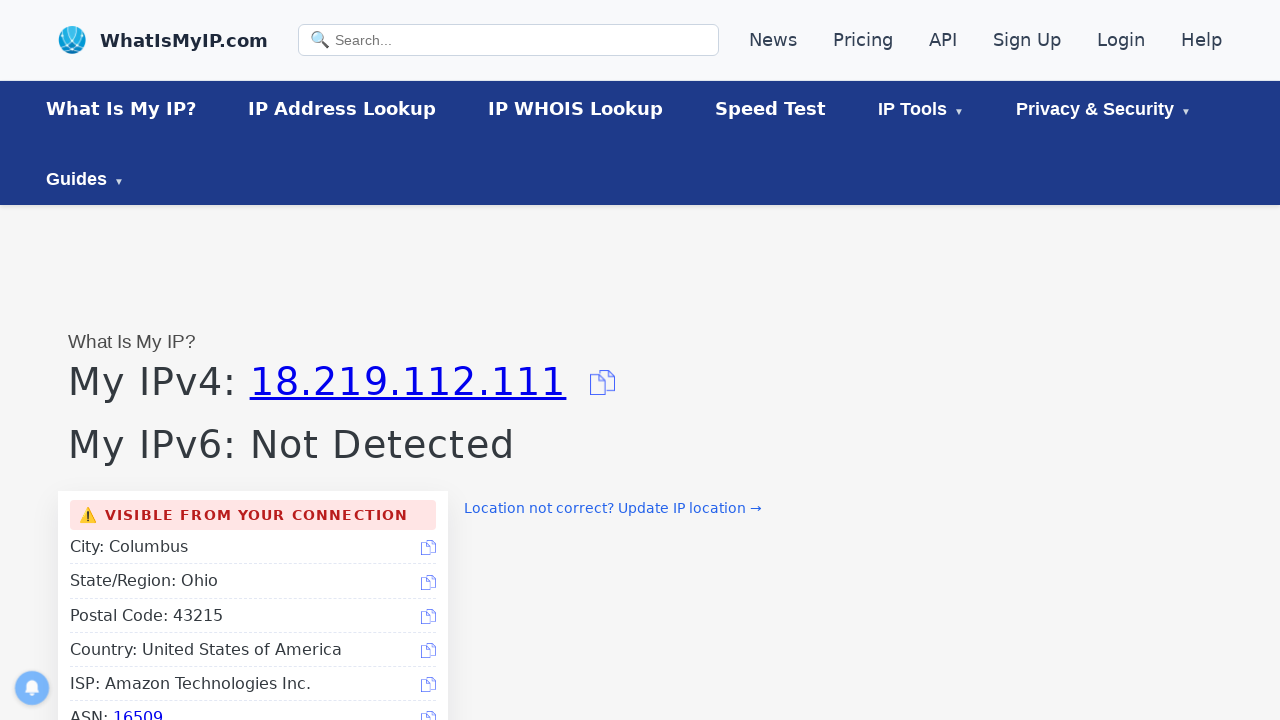

Retrieved the IP address element from the page
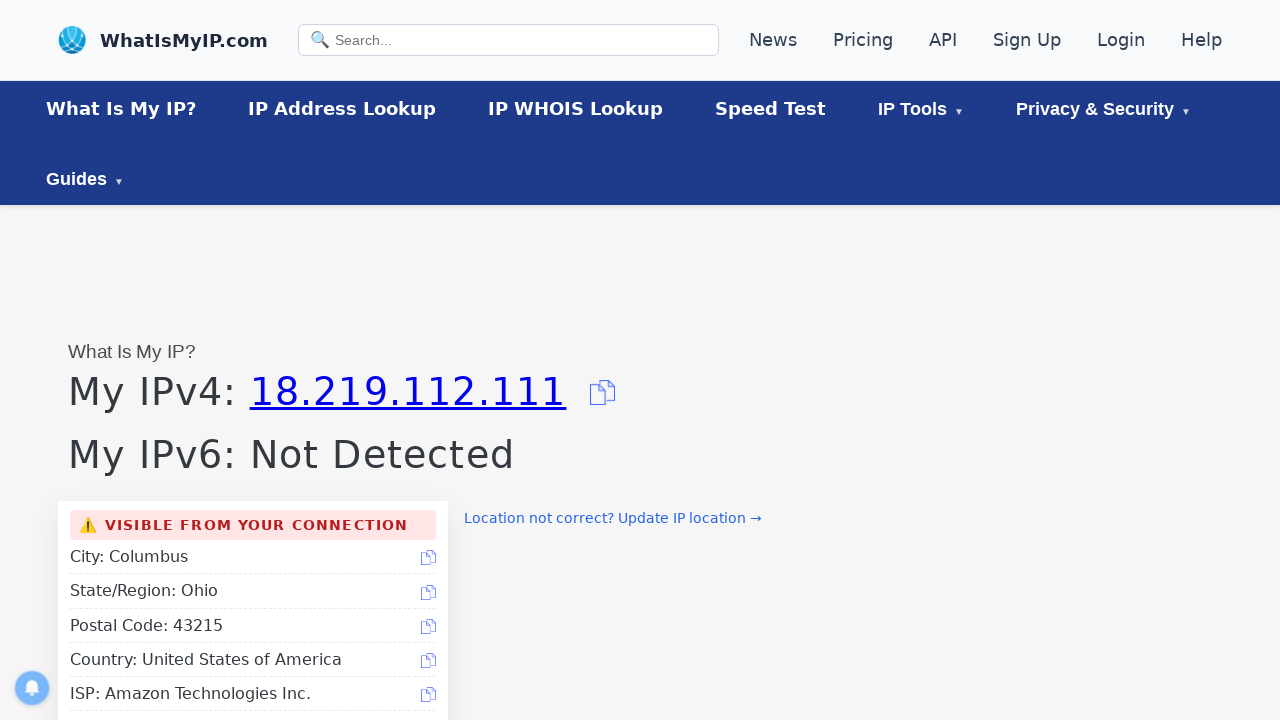

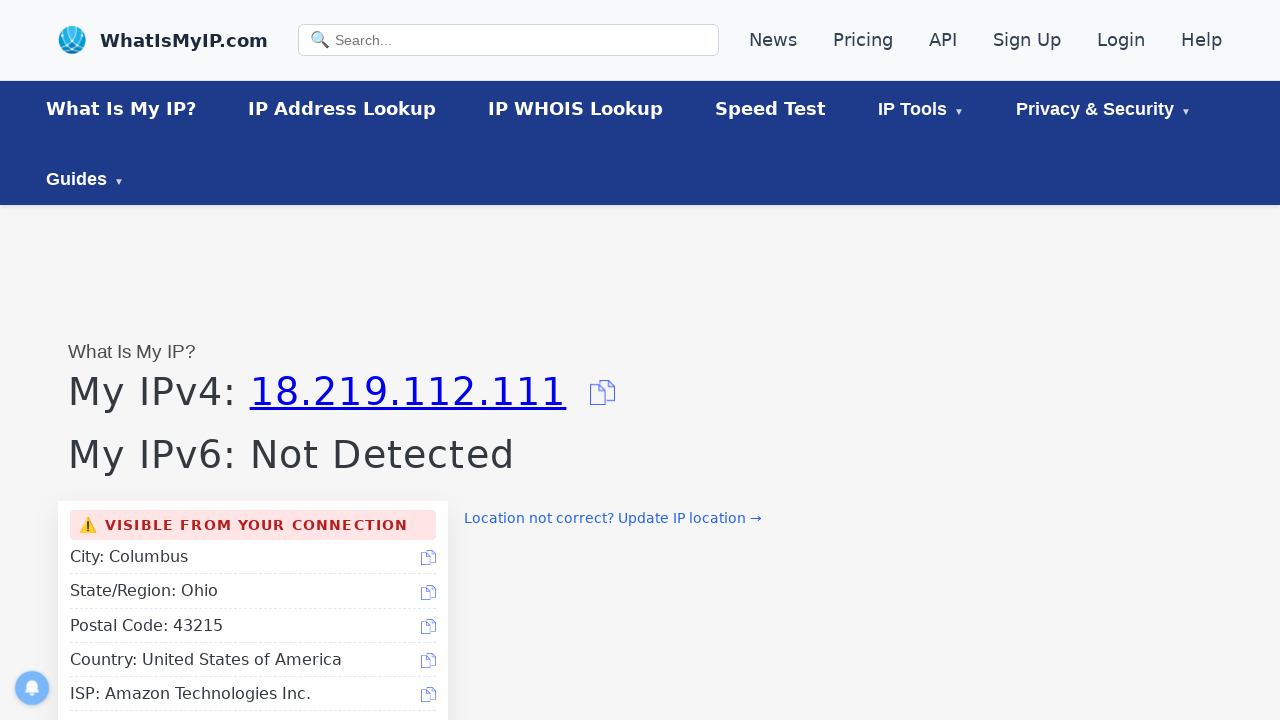